Navigates to a login practice page and verifies it loads successfully

Starting URL: https://rahulshettyacademy.com/loginpagePractise

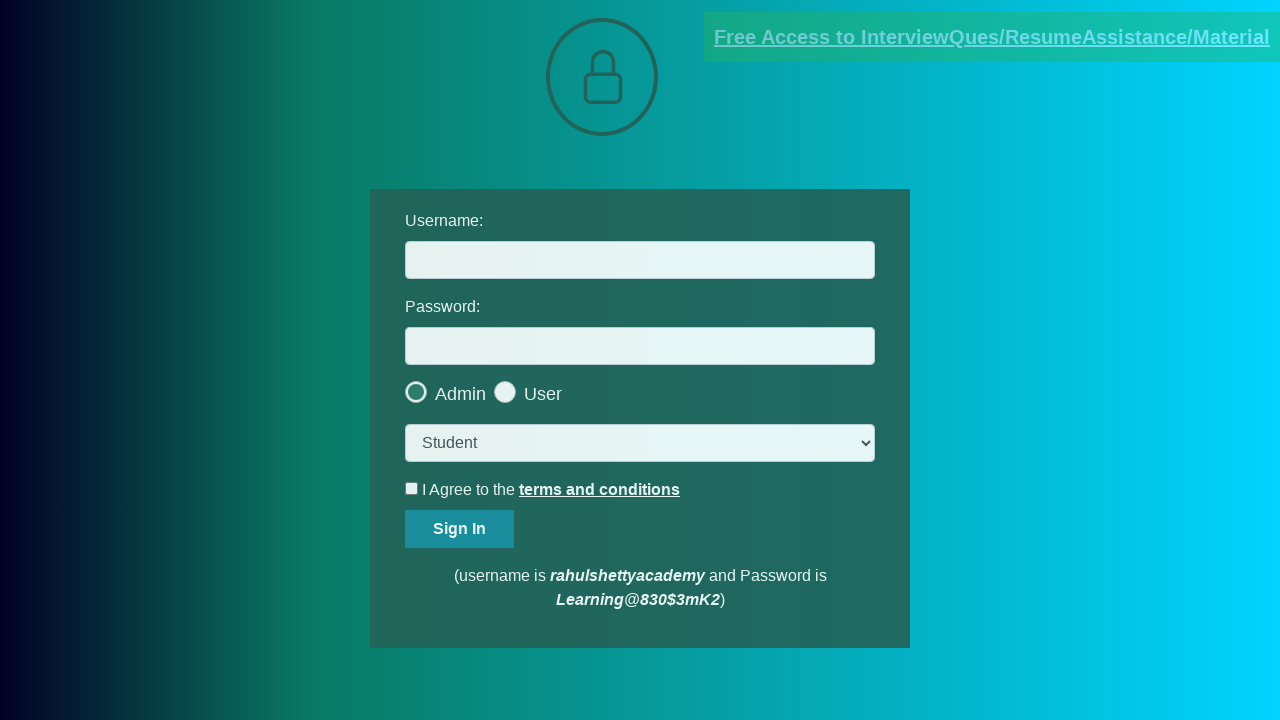

Waited for page DOM content to load
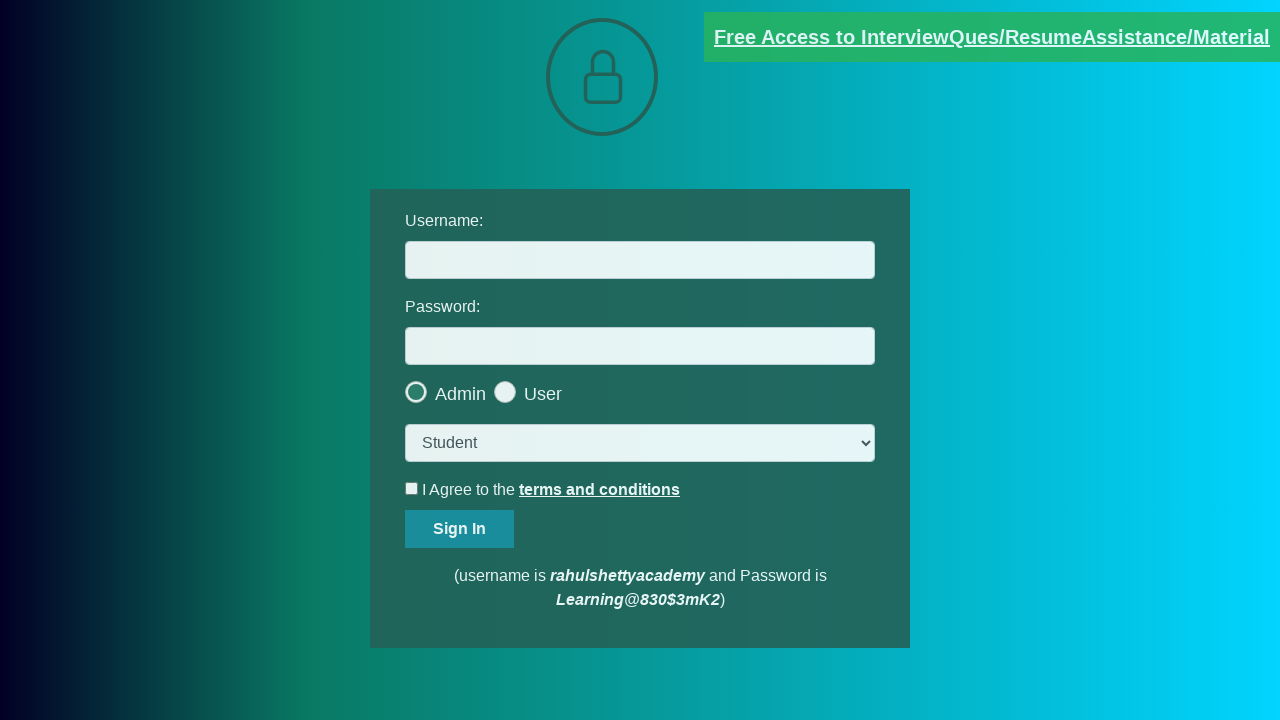

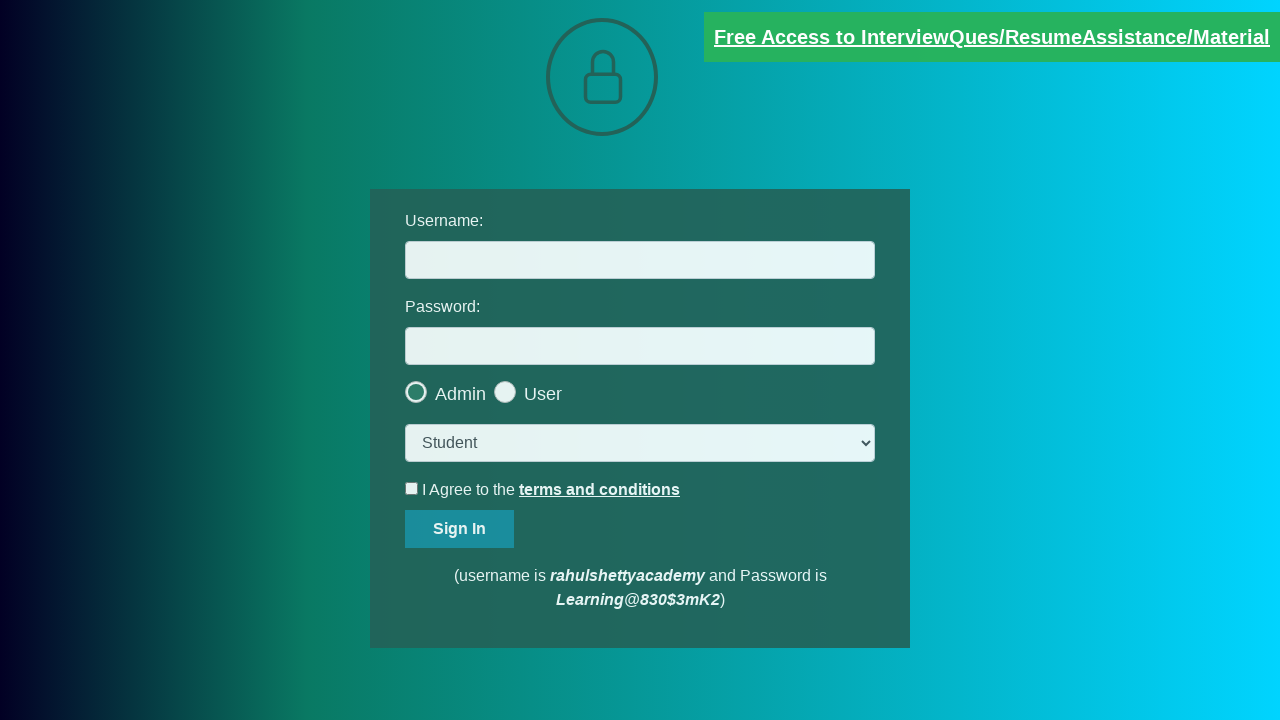